Tests drag and drop functionality by dragging an element from source to destination within an iframe

Starting URL: http://jqueryui.com/droppable/

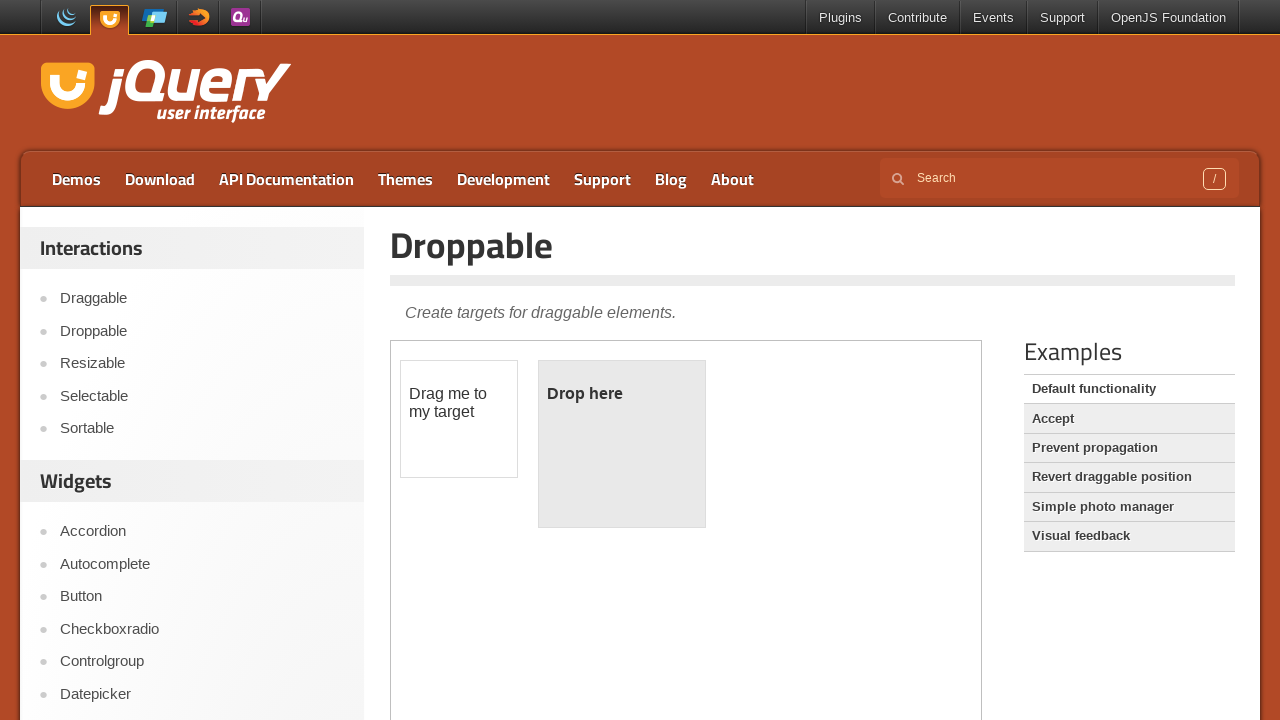

Located the iframe containing drag and drop elements
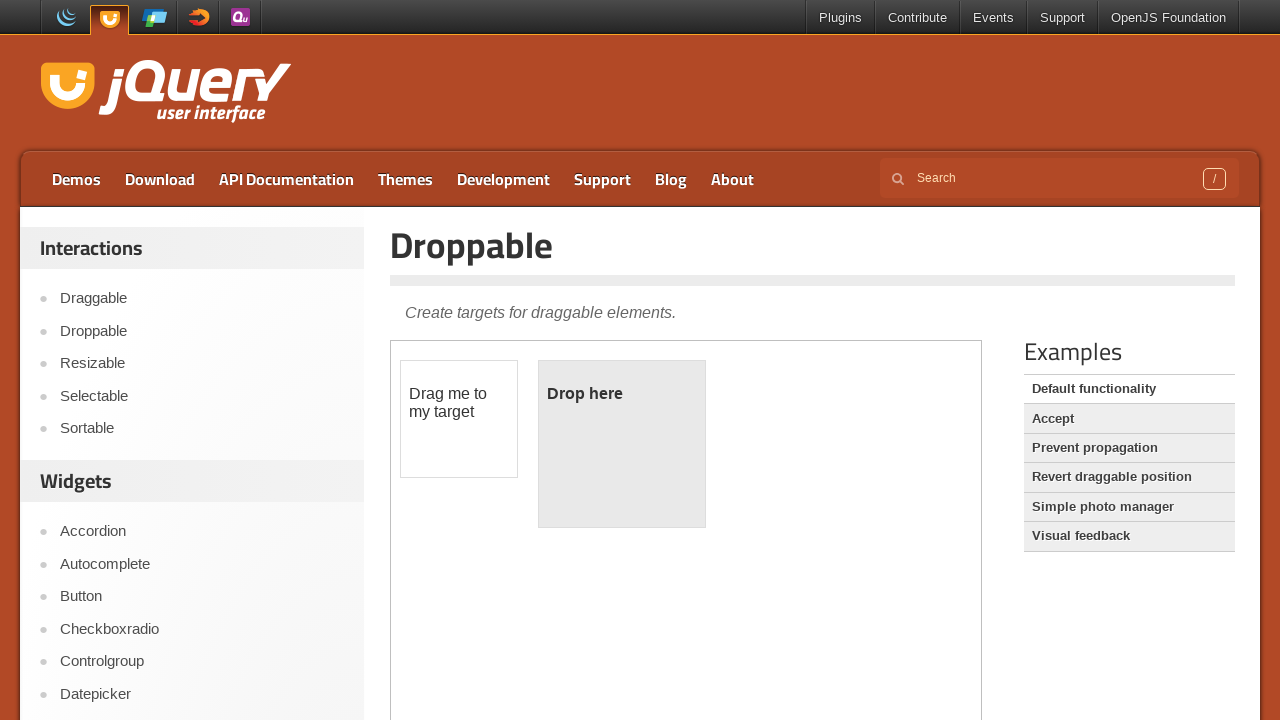

Located the draggable element with ID 'draggable'
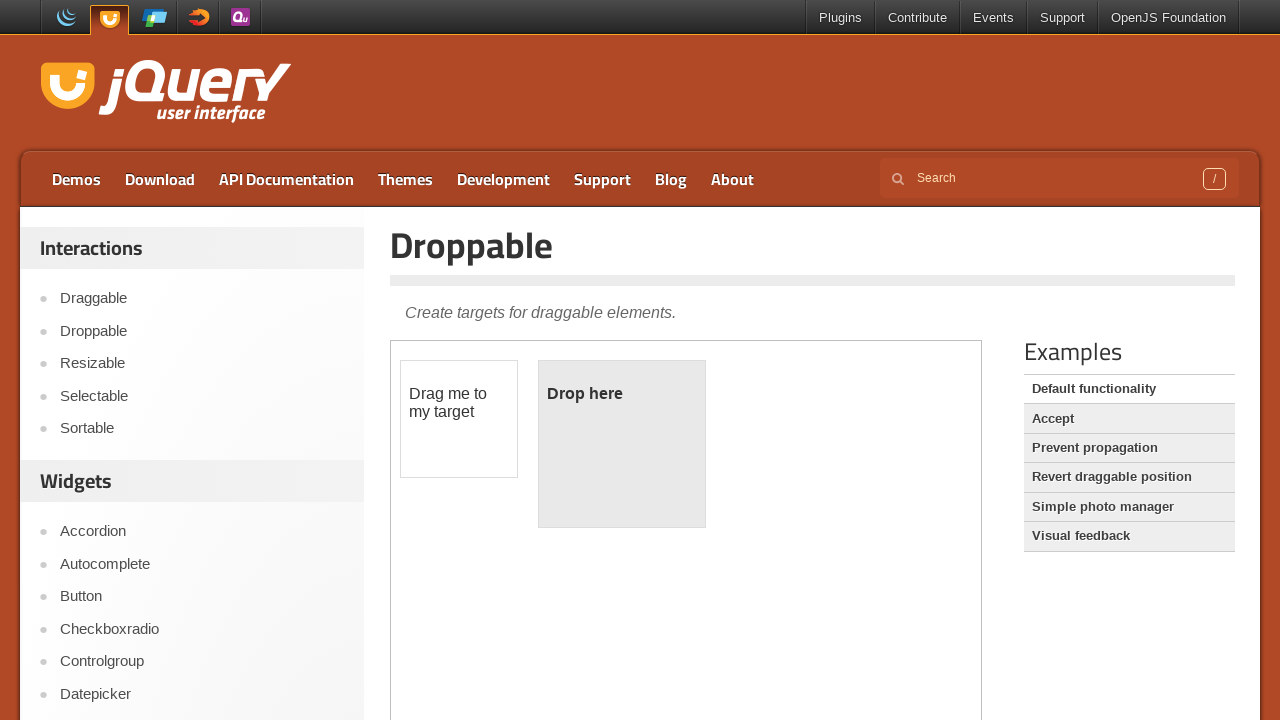

Located the droppable element with ID 'droppable'
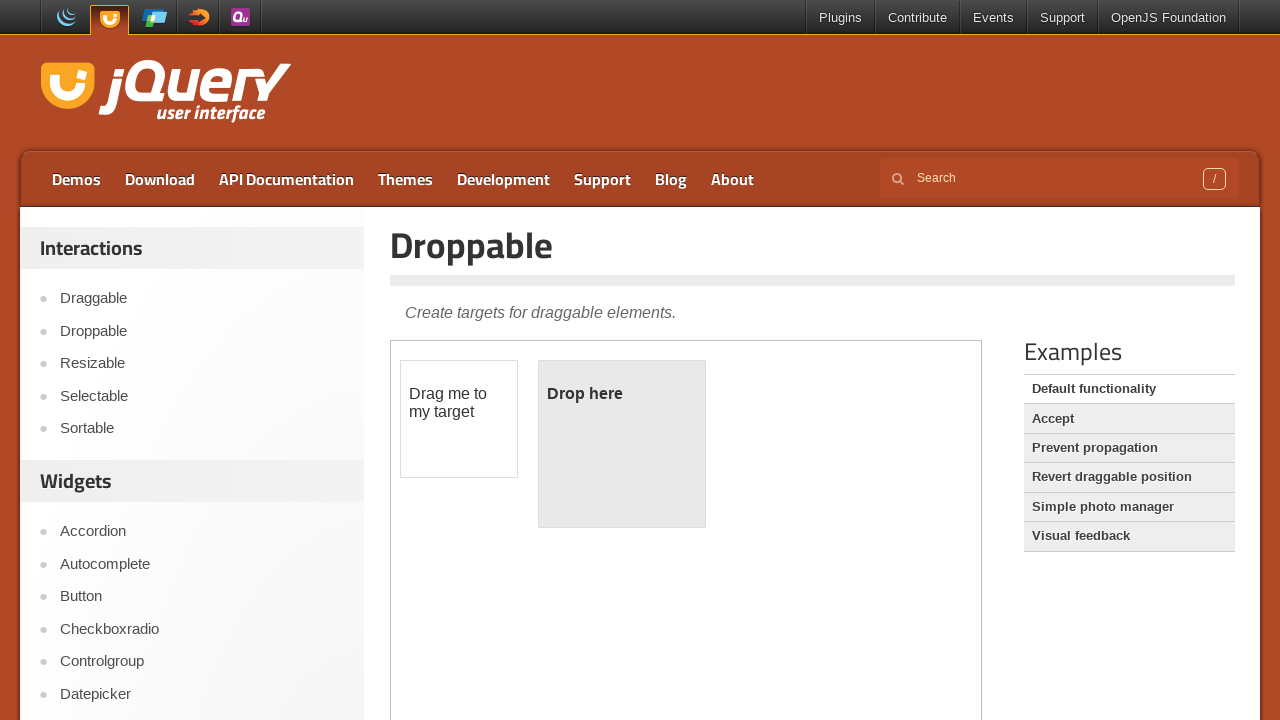

Dragged element from draggable to droppable destination at (622, 444)
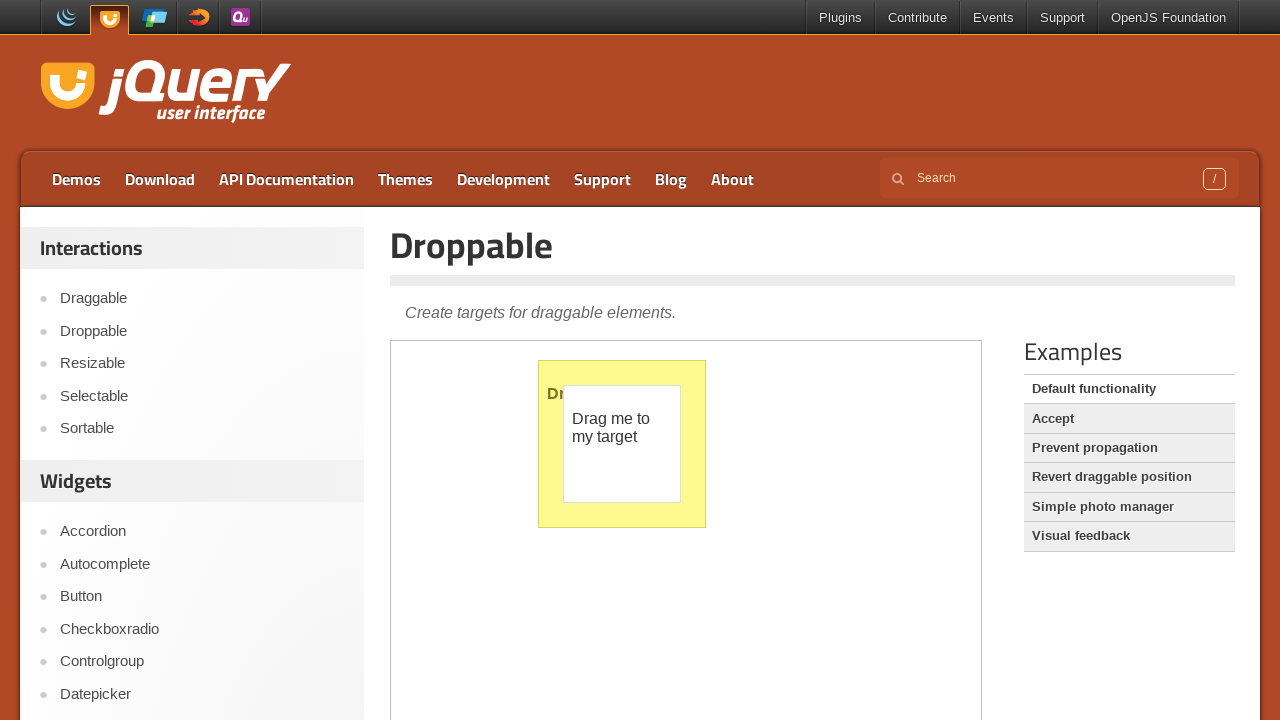

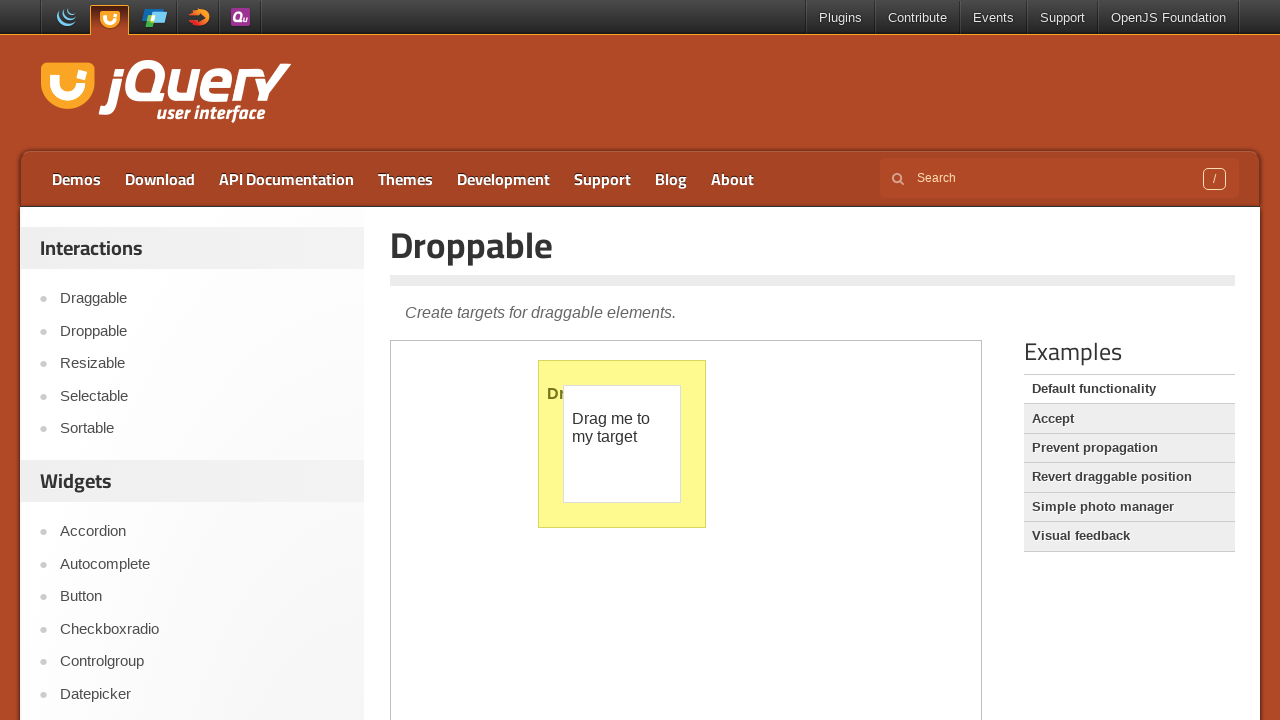